Tests multiple window handling by clicking a link three times to open new windows, then iterating through all opened windows to verify they exist

Starting URL: https://practice.expandtesting.com/windows

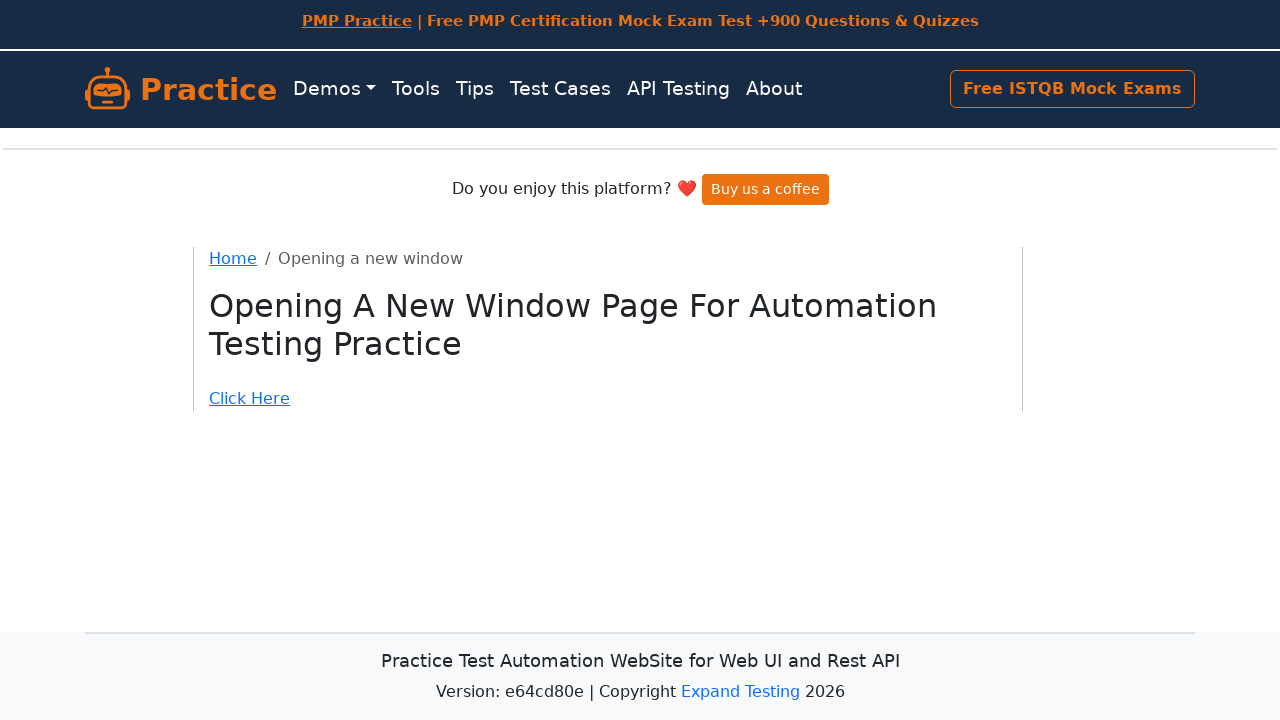

Stored original page reference
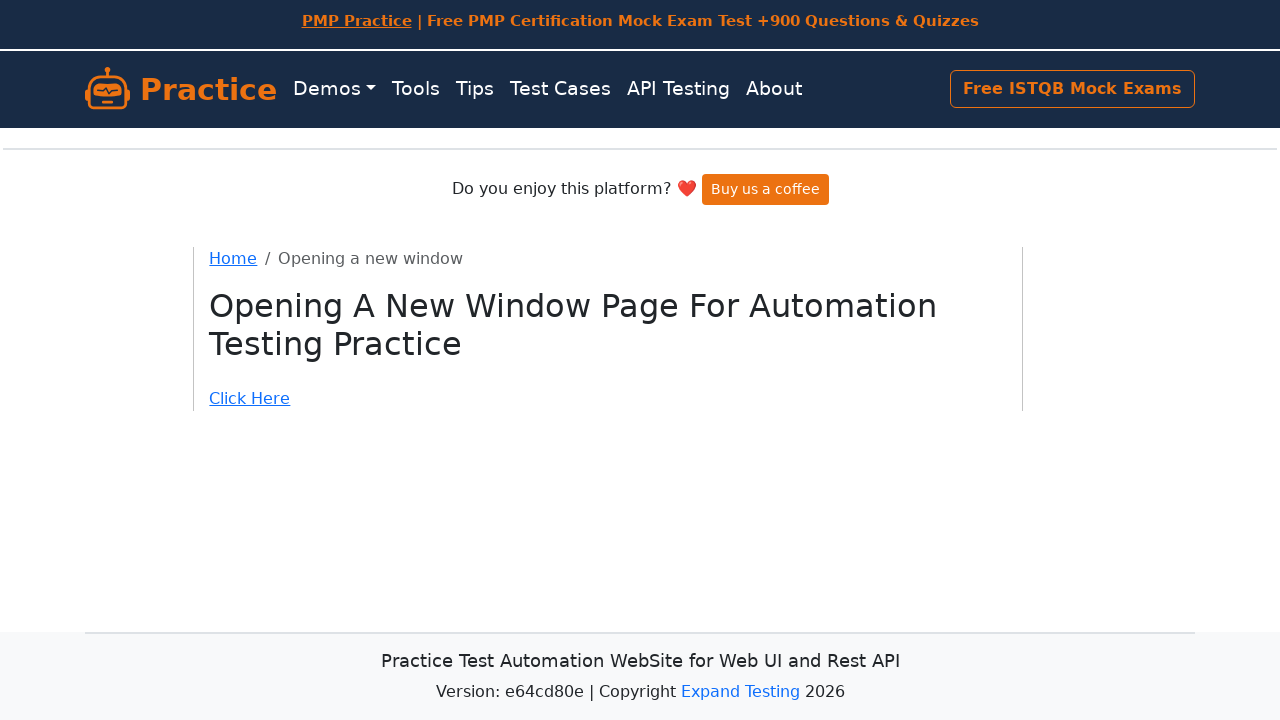

Clicked link to open first new window at (608, 399) on a[href='/windows/new']
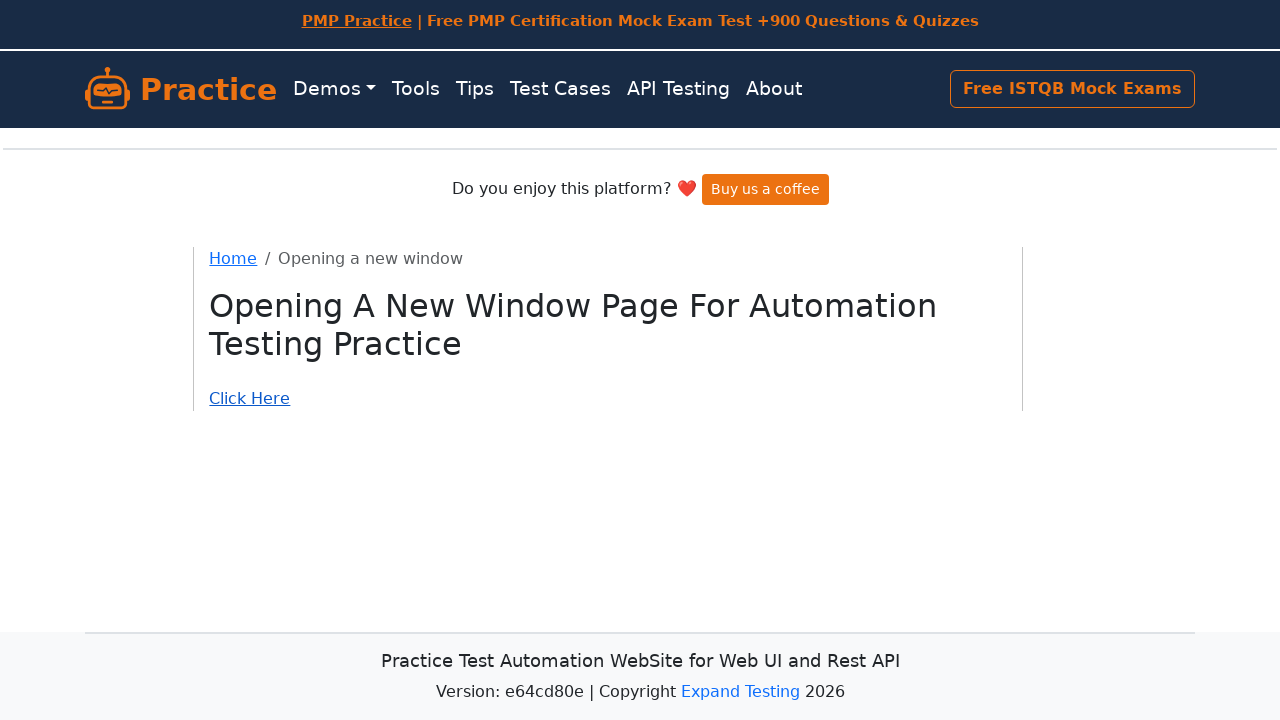

First new window opened and captured
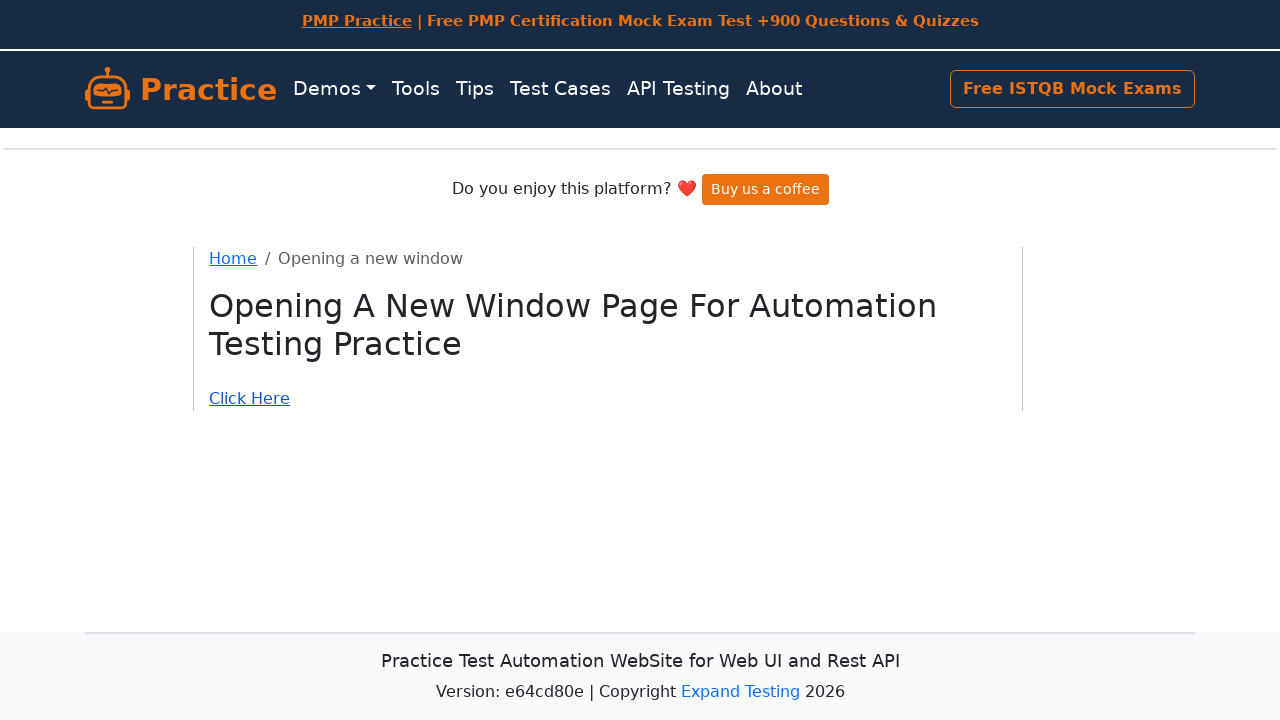

Clicked link to open second new window at (608, 399) on a[href='/windows/new']
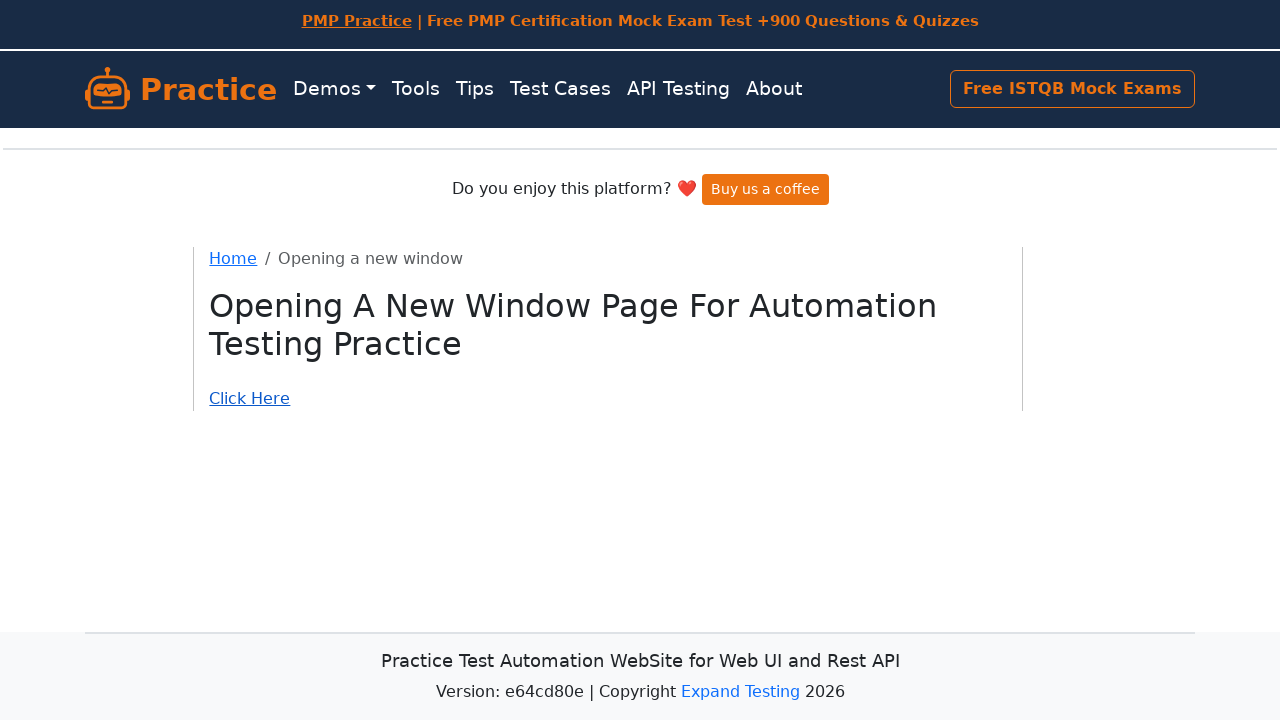

Second new window opened and captured
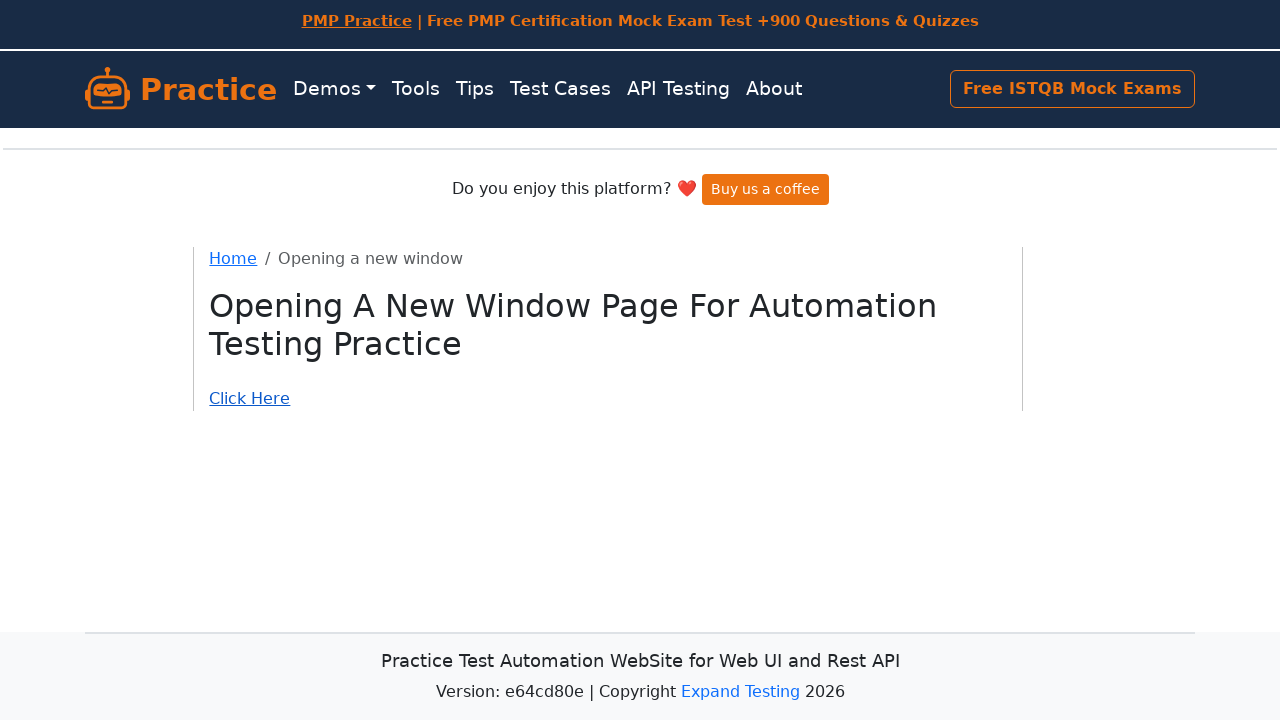

Clicked link to open third new window at (608, 399) on a[href='/windows/new']
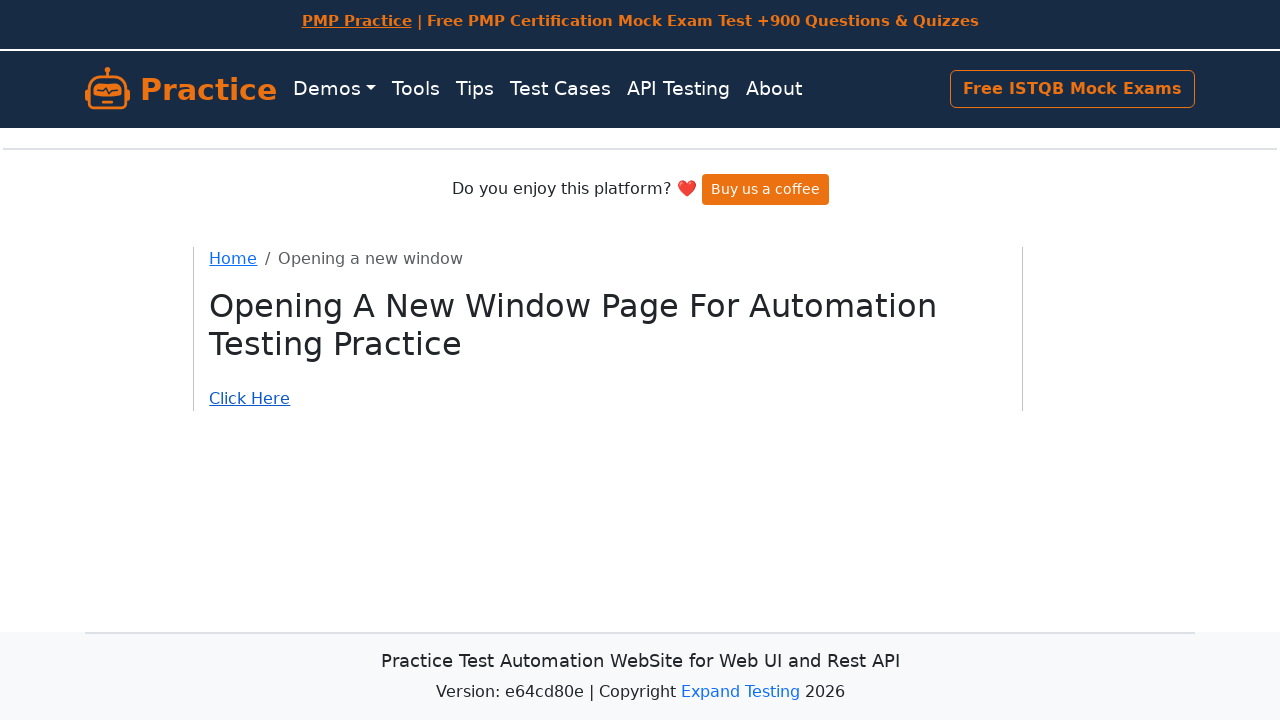

Third new window opened and captured
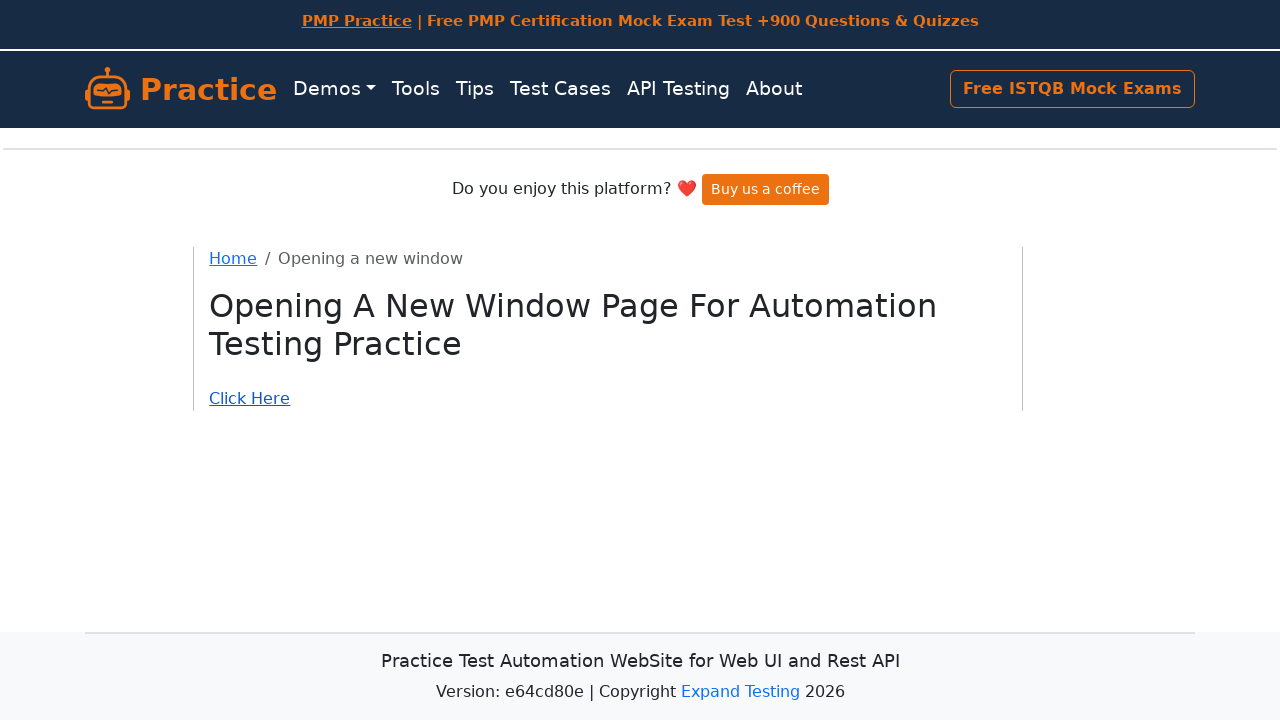

Retrieved all 4 open pages from context
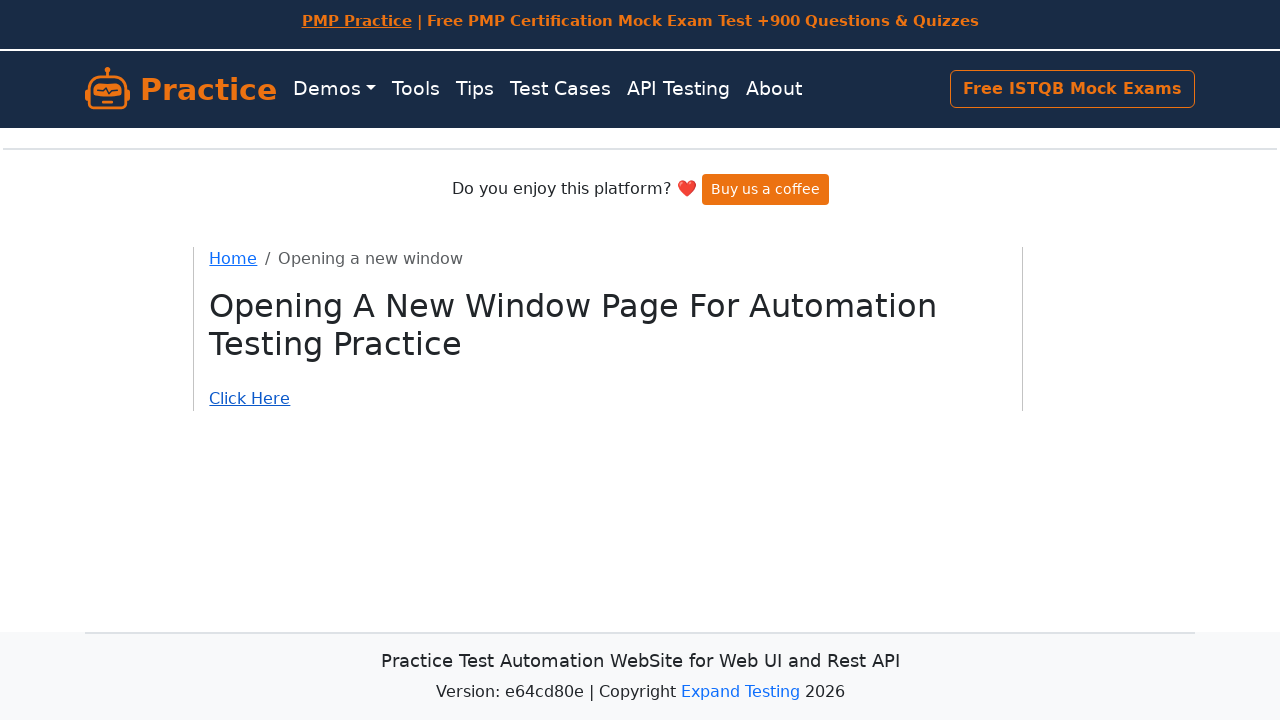

Brought window 1 to front
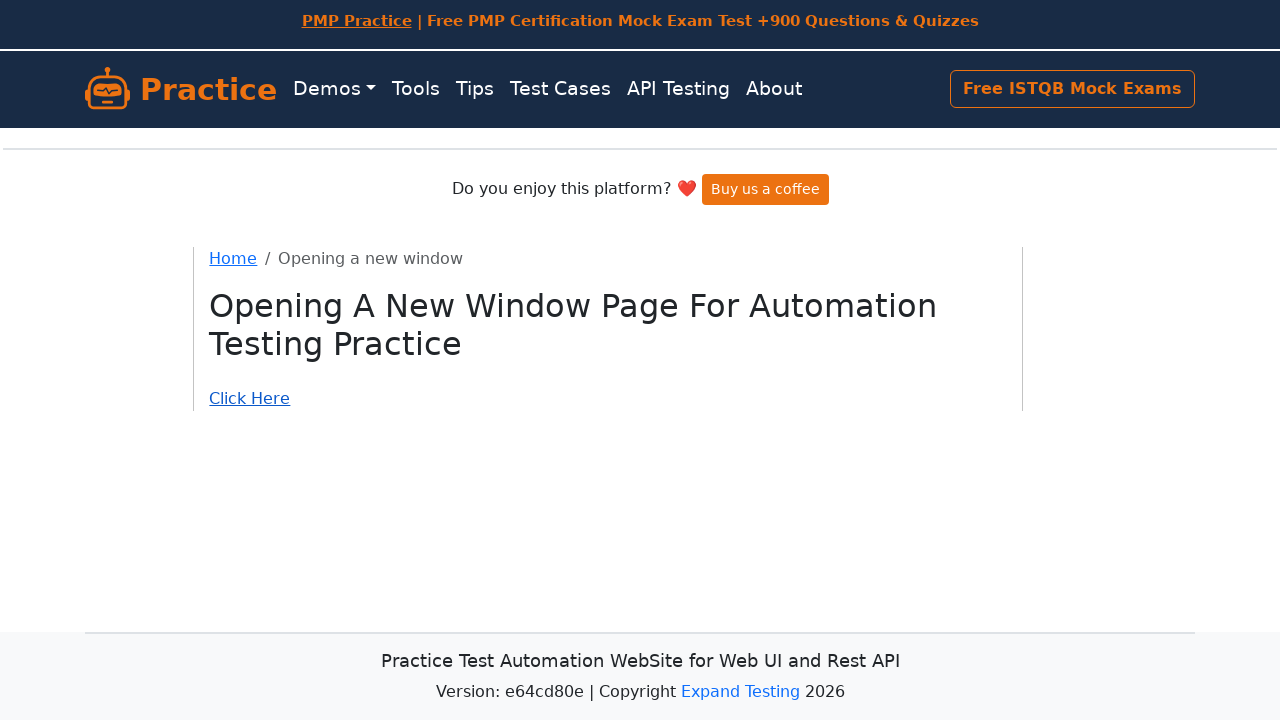

Window 1 content loaded (domcontentloaded)
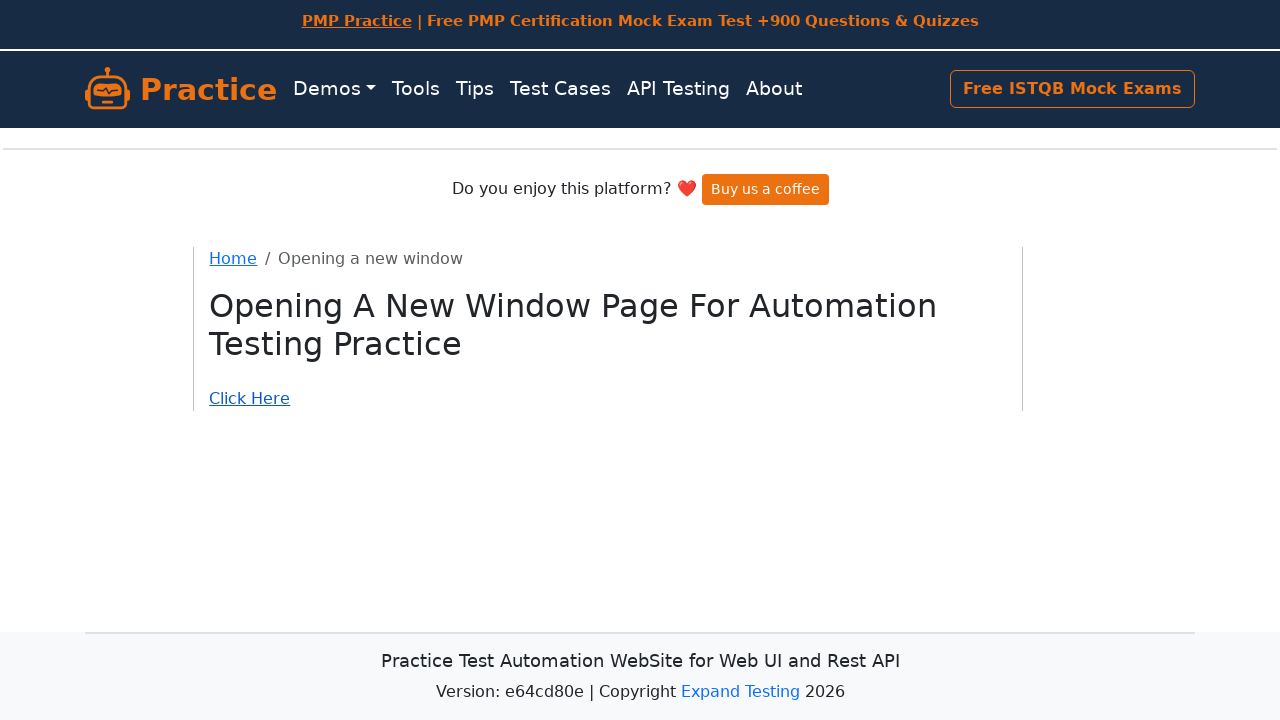

Brought window 2 to front
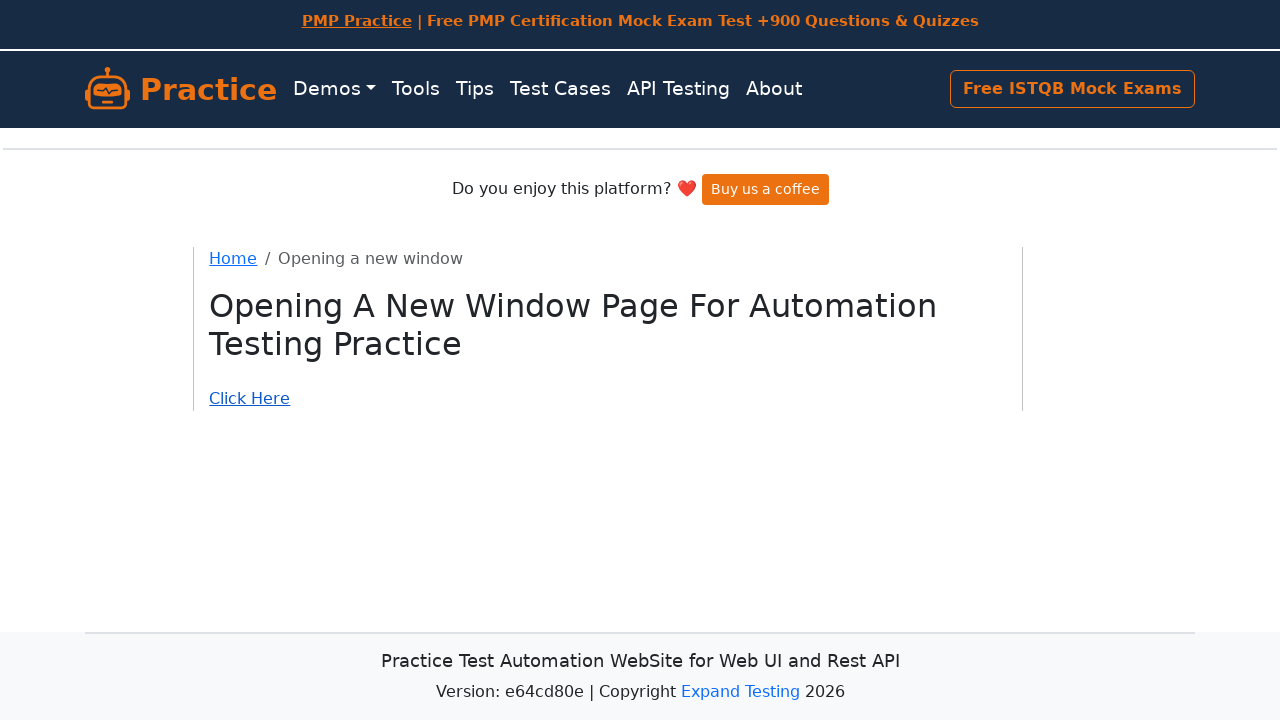

Window 2 content loaded (domcontentloaded)
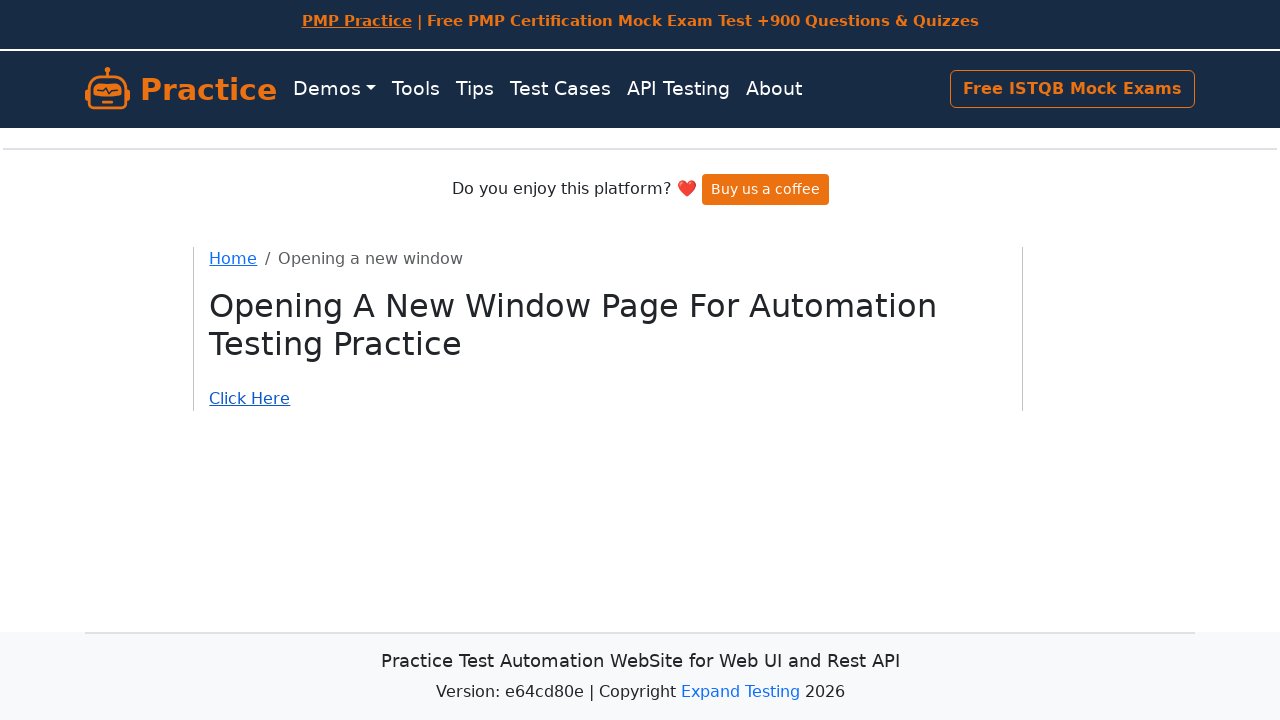

Brought window 3 to front
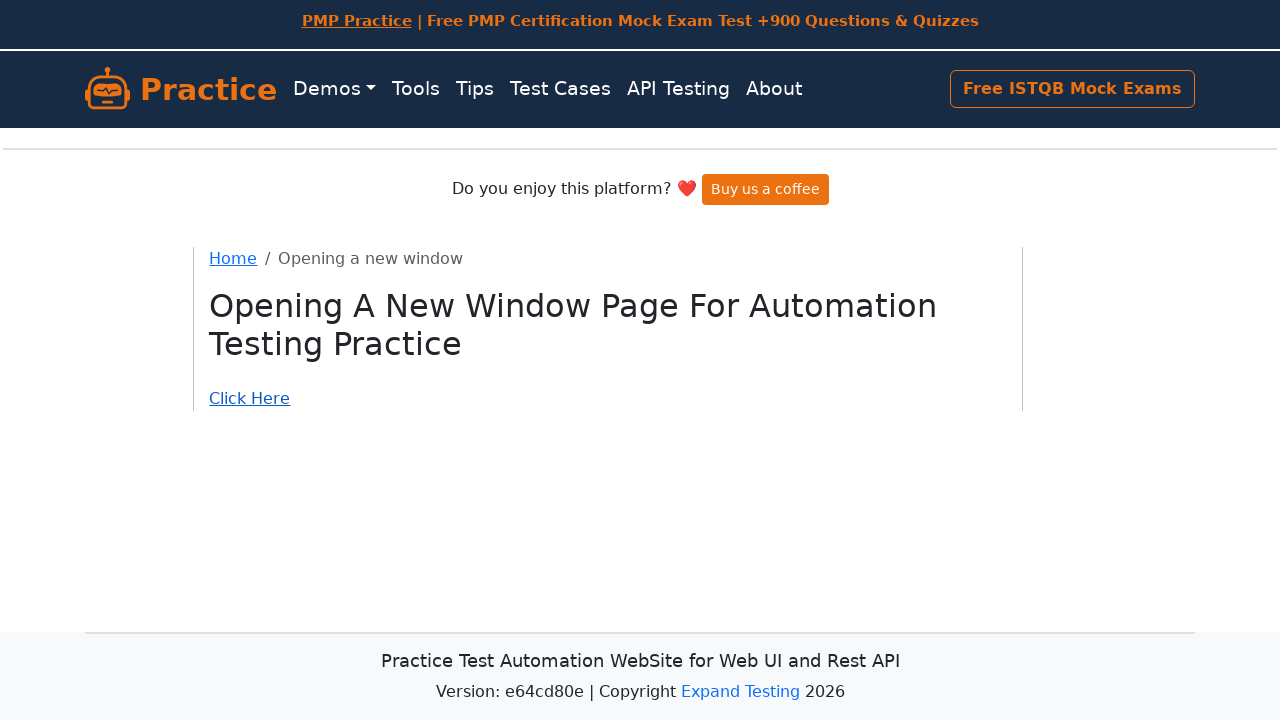

Window 3 content loaded (domcontentloaded)
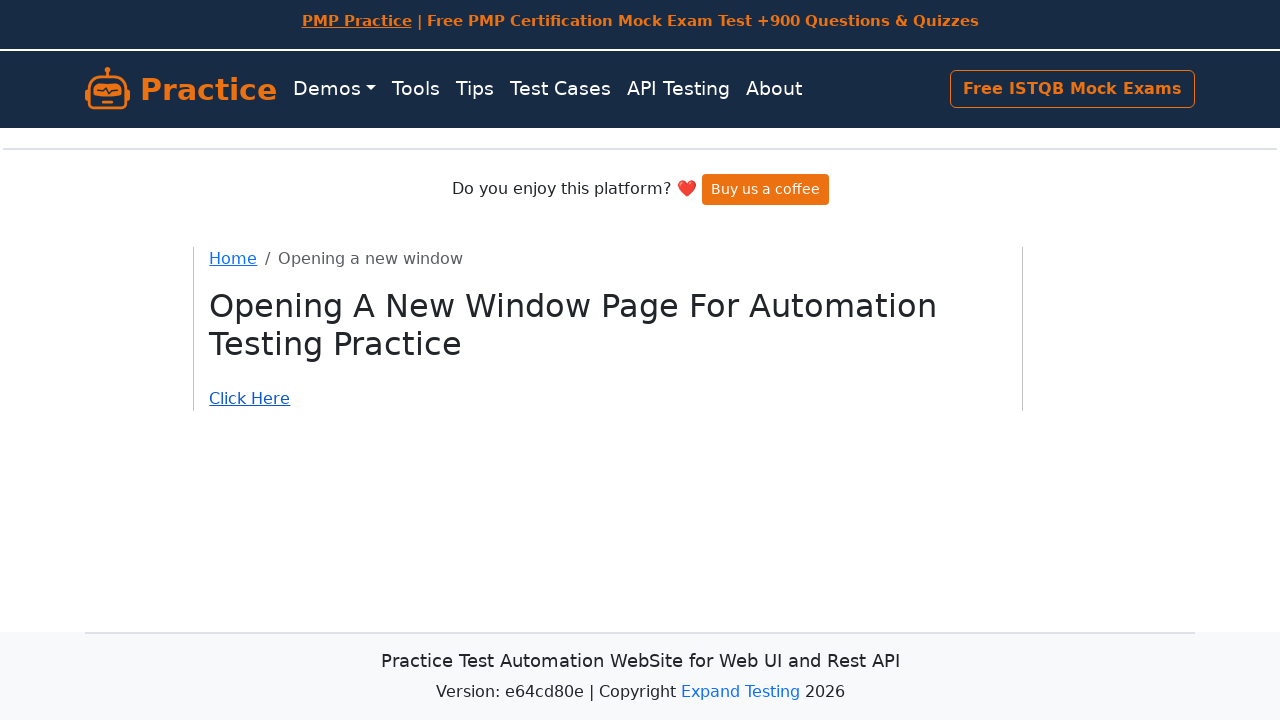

Brought window 4 to front
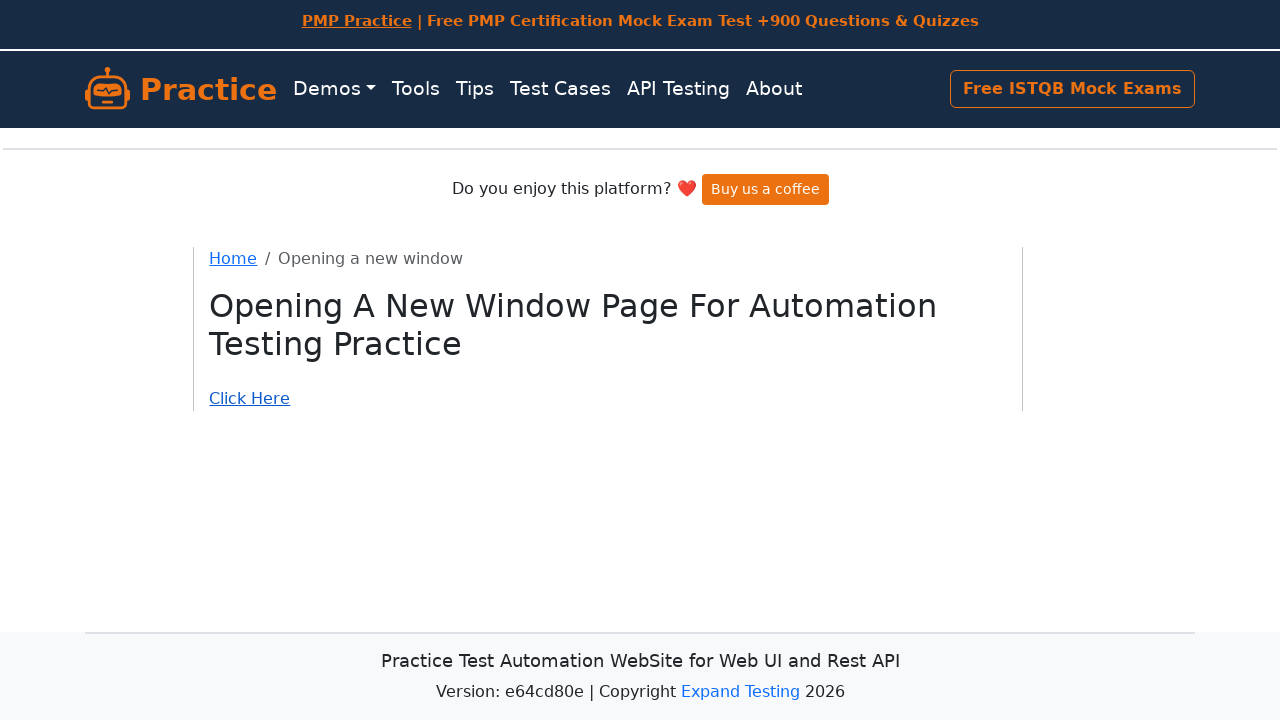

Window 4 content loaded (domcontentloaded)
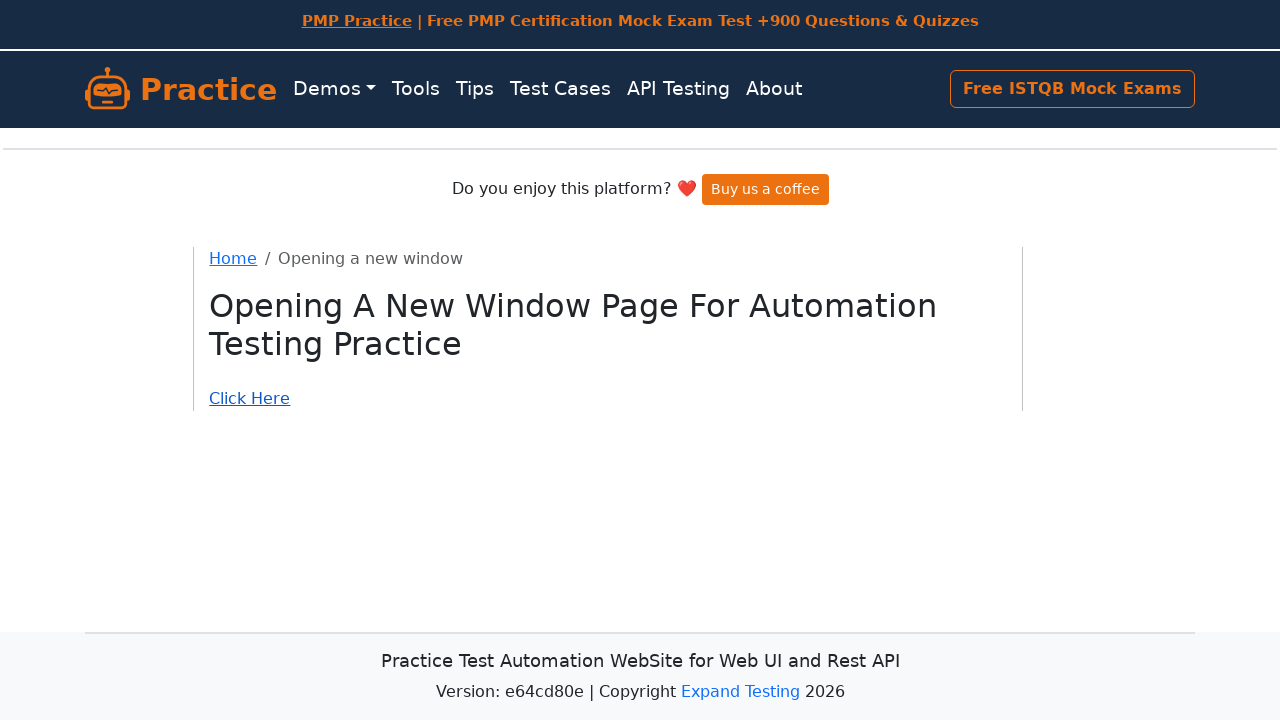

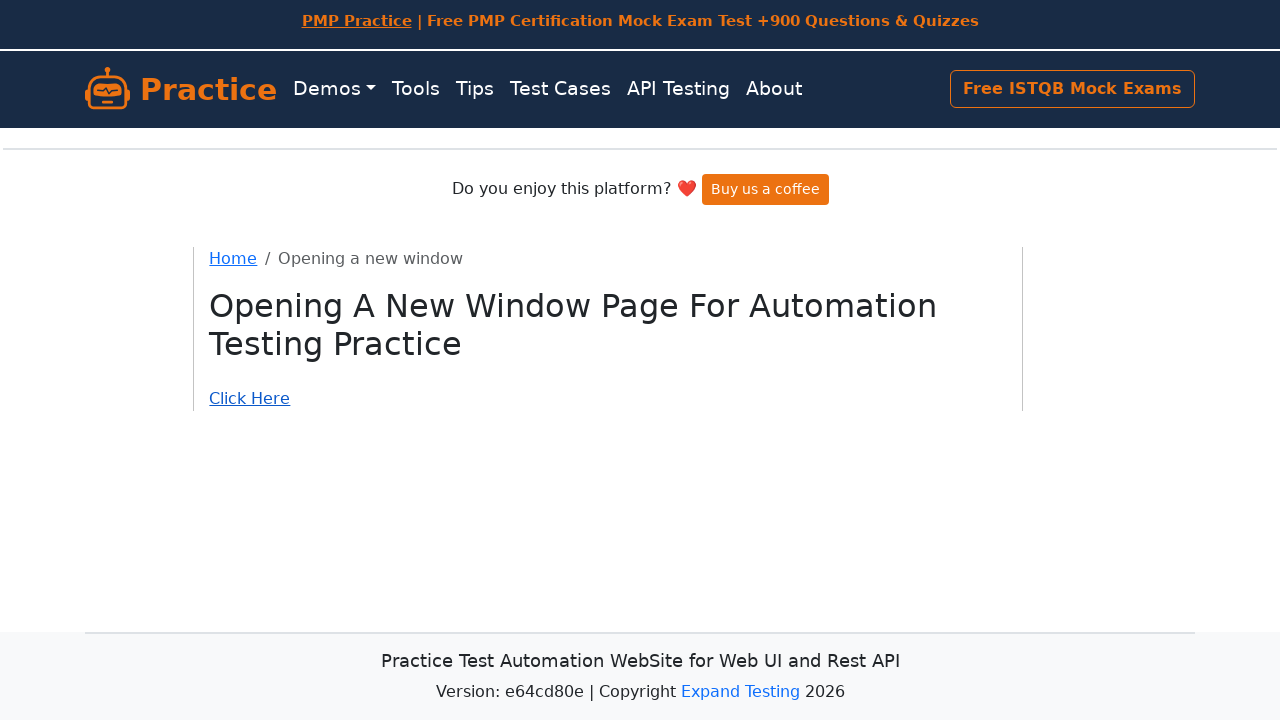